Tests scrolling to a popup link element and clicking it to open a popup window on a test blog page

Starting URL: http://omayo.blogspot.com/

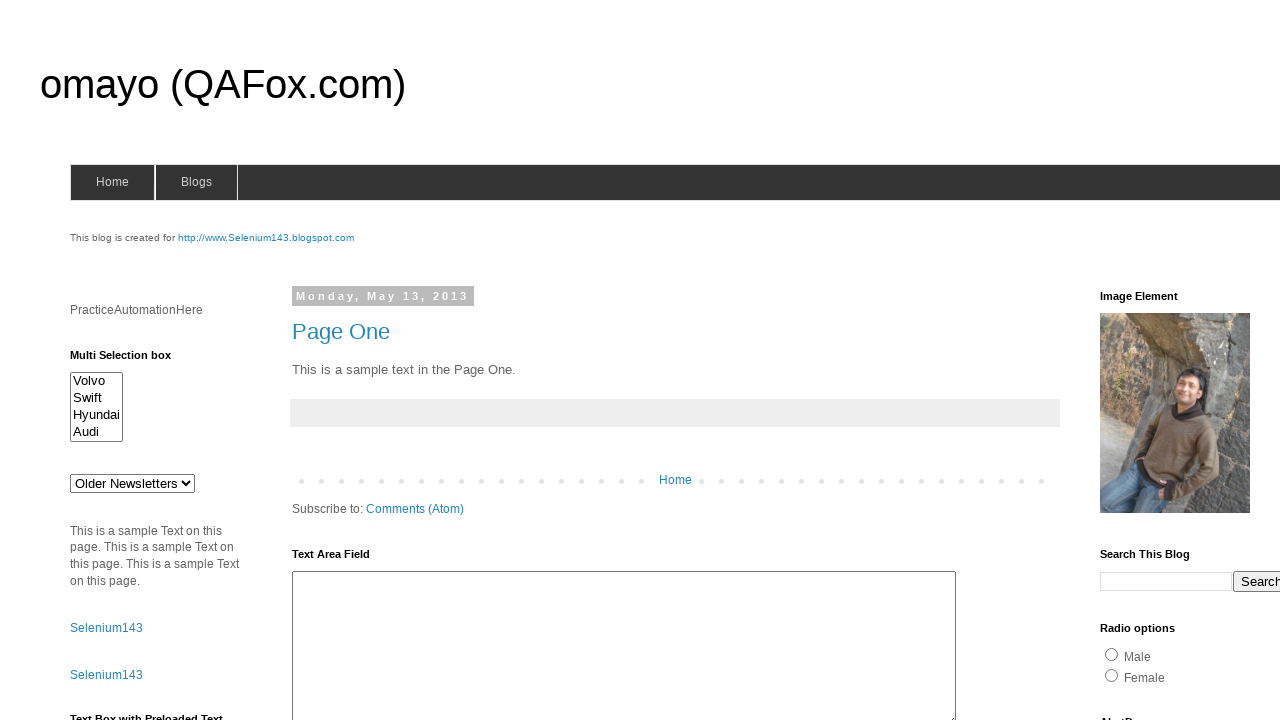

Located popup link element with text 'Open a popup window'
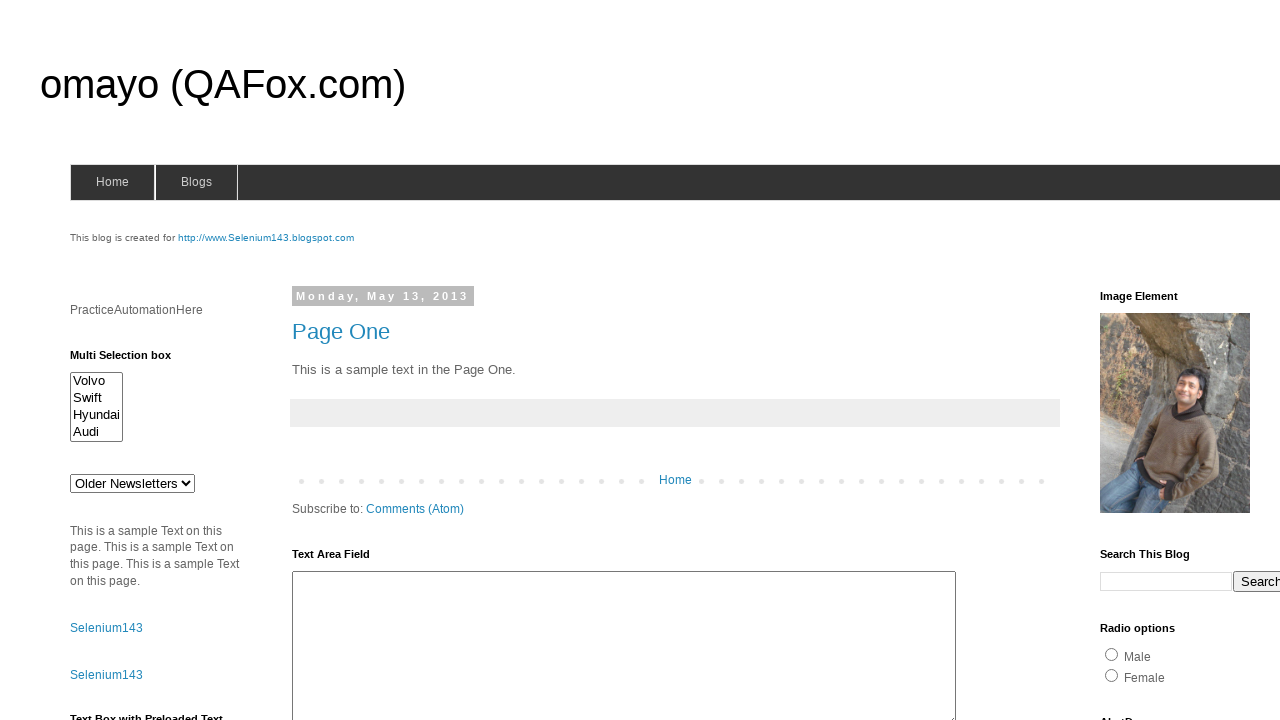

Scrolled popup link element into view
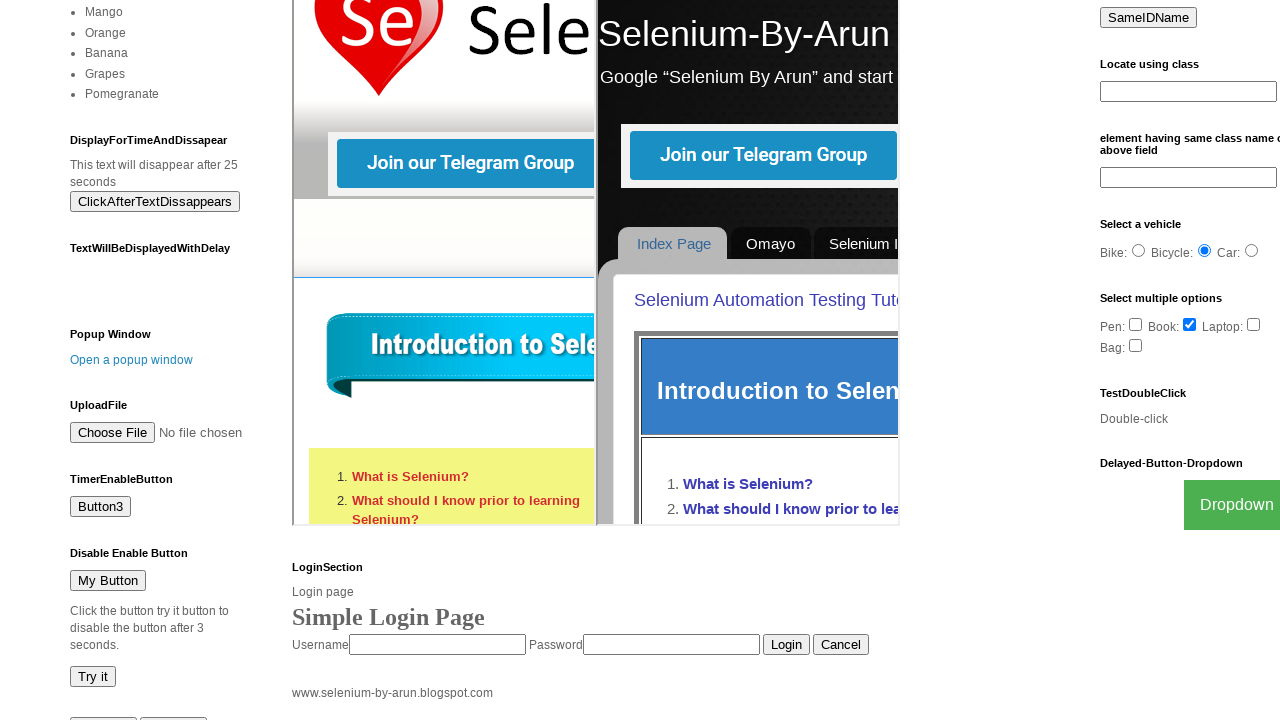

Waited 1 second for scroll animation to complete
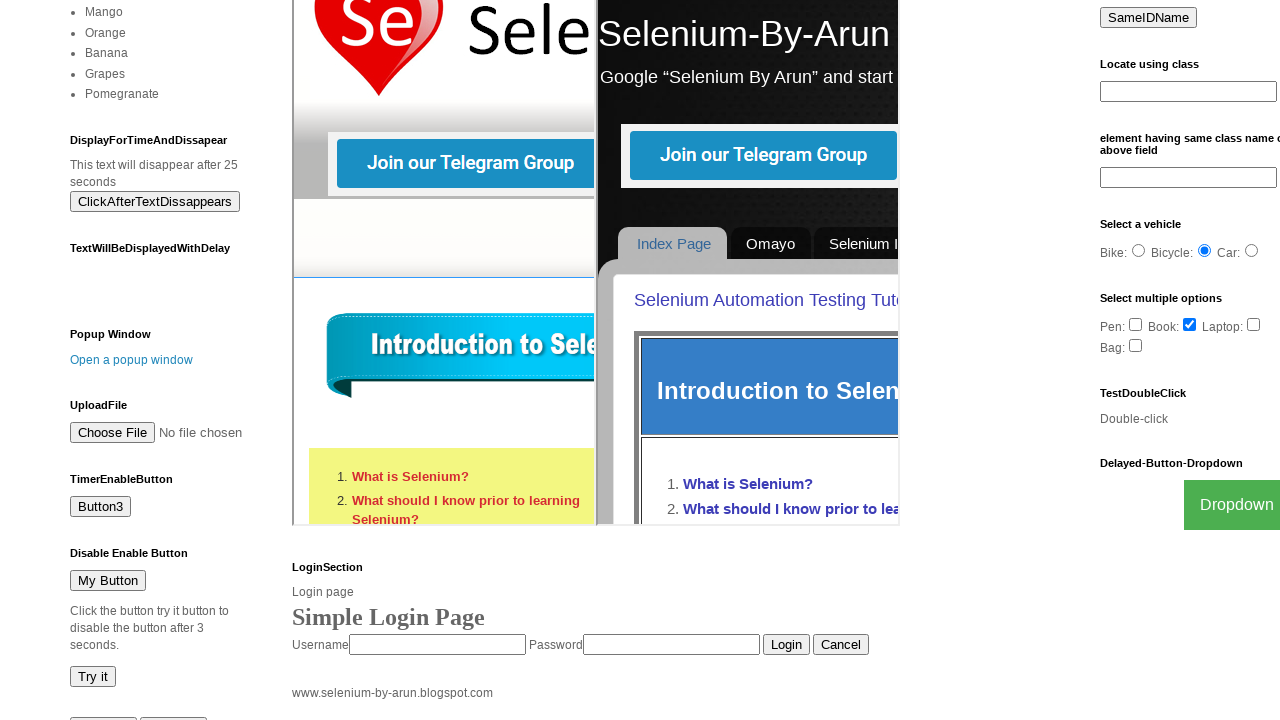

Clicked popup link to open popup window at (132, 360) on text=Open a popup window
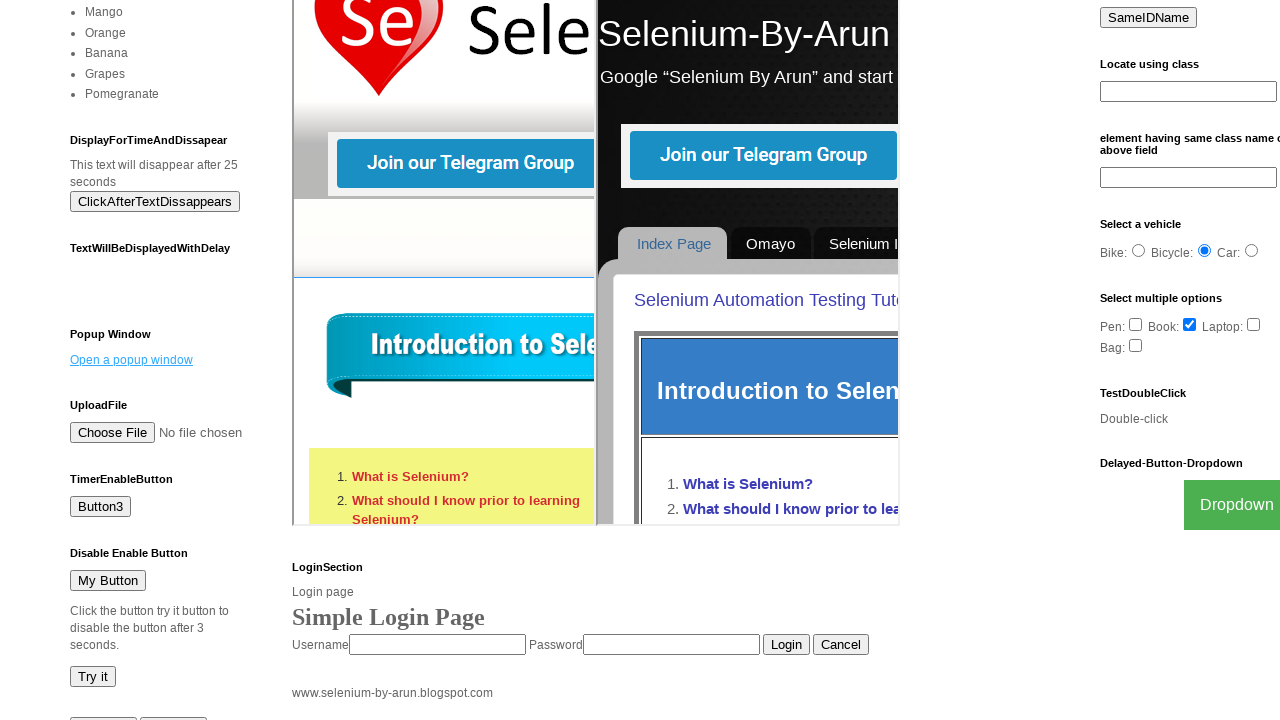

Waited 1 second for popup window to open
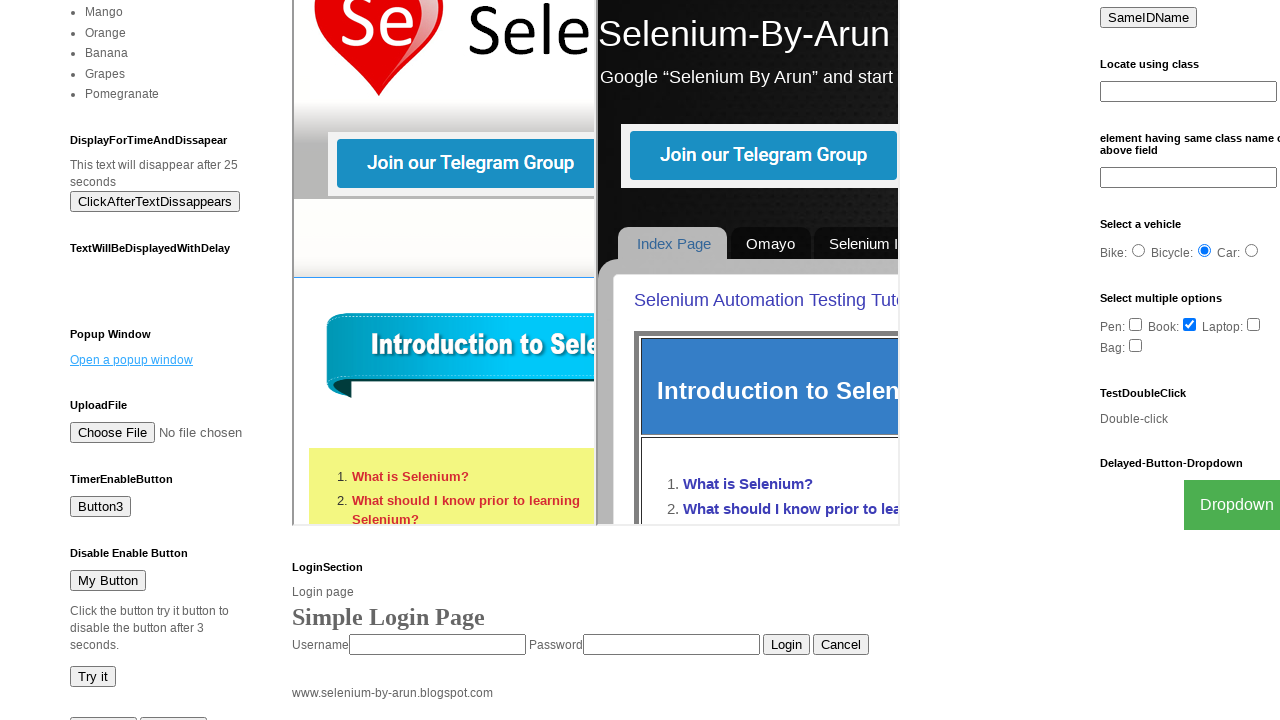

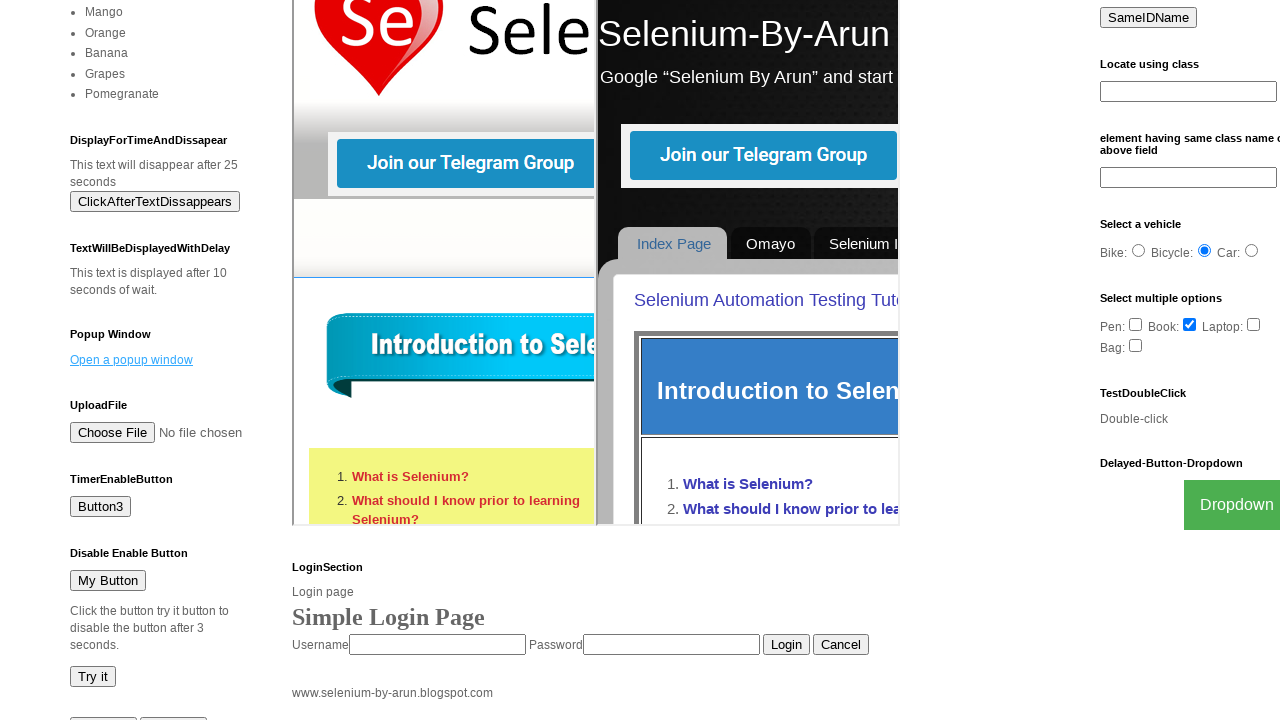